Tests handling of different types of JavaScript alerts including simple alert, confirmation dialog, and prompt dialog by interacting with each type and accepting/dismissing them

Starting URL: https://the-internet.herokuapp.com/javascript_alerts

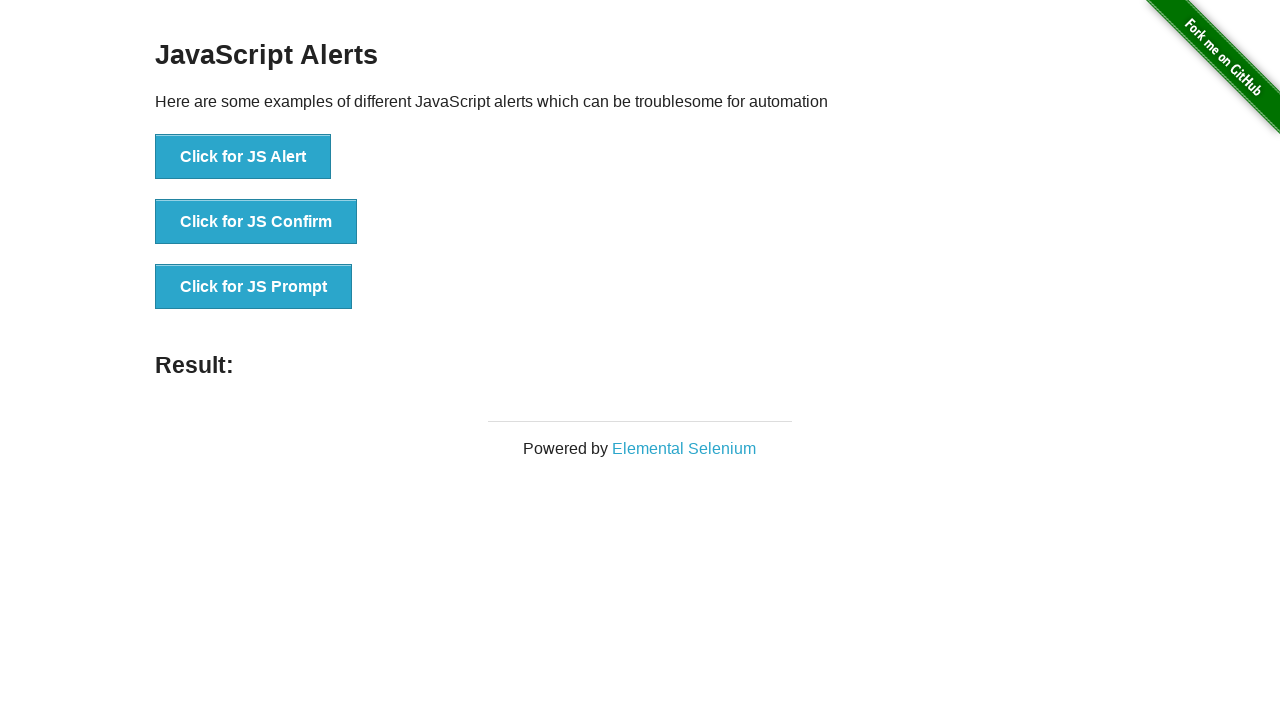

Clicked button to trigger JS Alert at (243, 157) on xpath=//button[normalize-space()='Click for JS Alert']
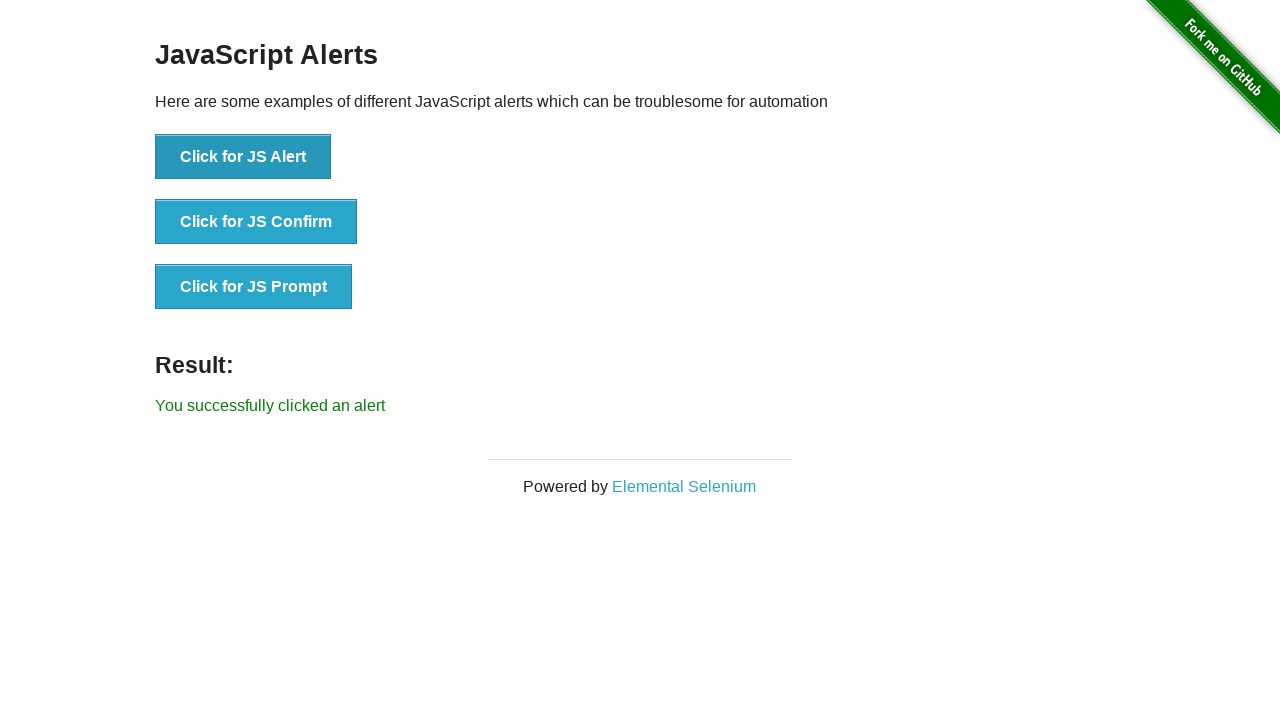

Accepted simple alert dialog
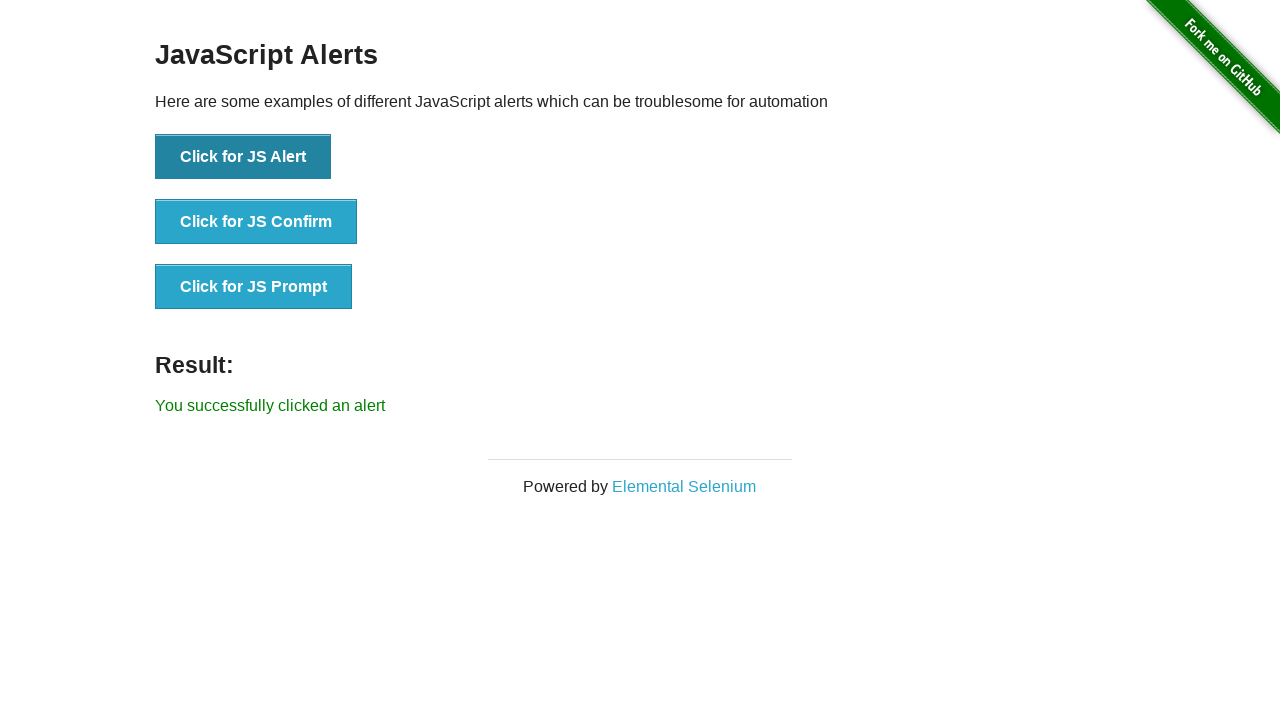

Clicked button to trigger JS Confirm dialog at (256, 222) on xpath=//button[normalize-space()='Click for JS Confirm']
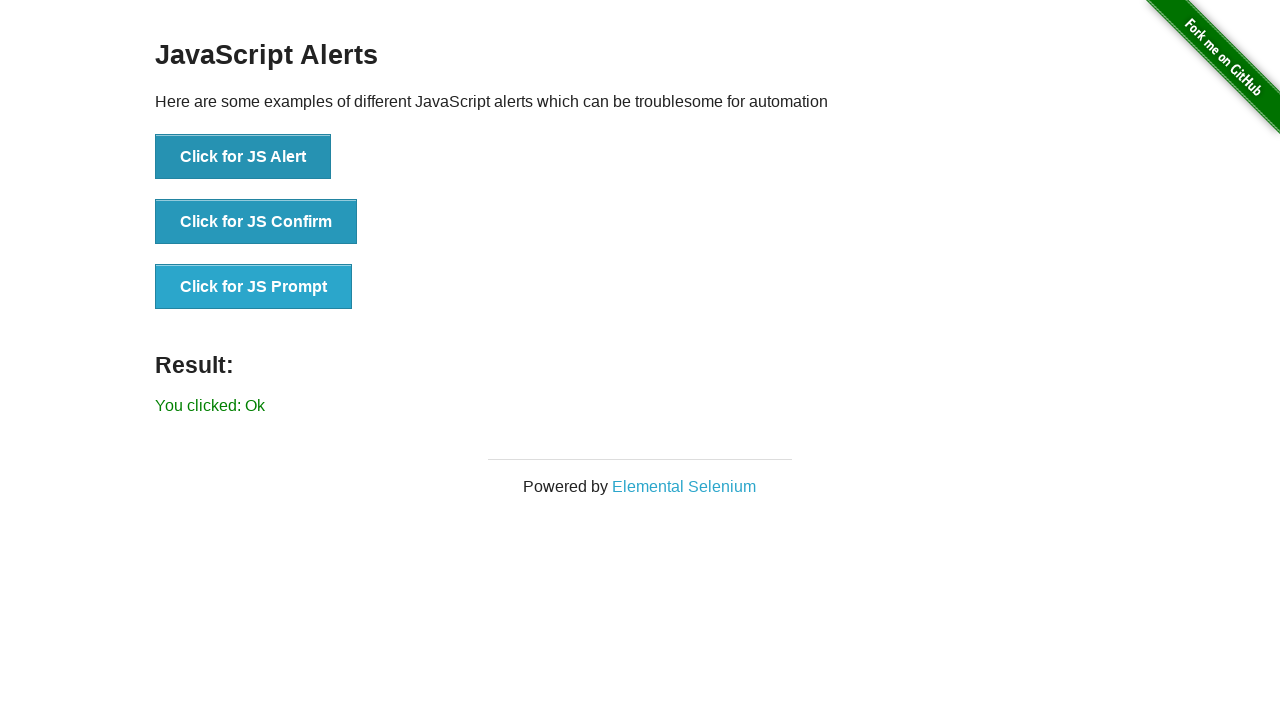

Accepted confirmation dialog
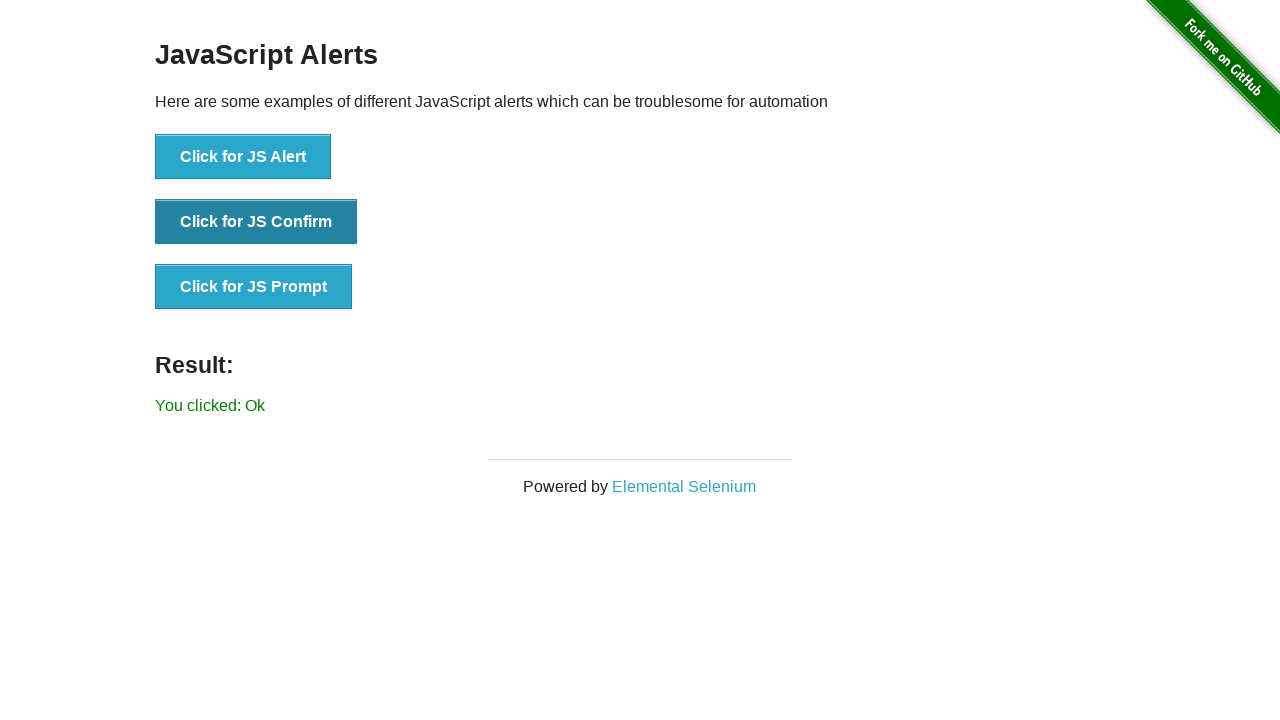

Clicked button to trigger JS Prompt dialog at (254, 287) on xpath=//button[normalize-space()='Click for JS Prompt']
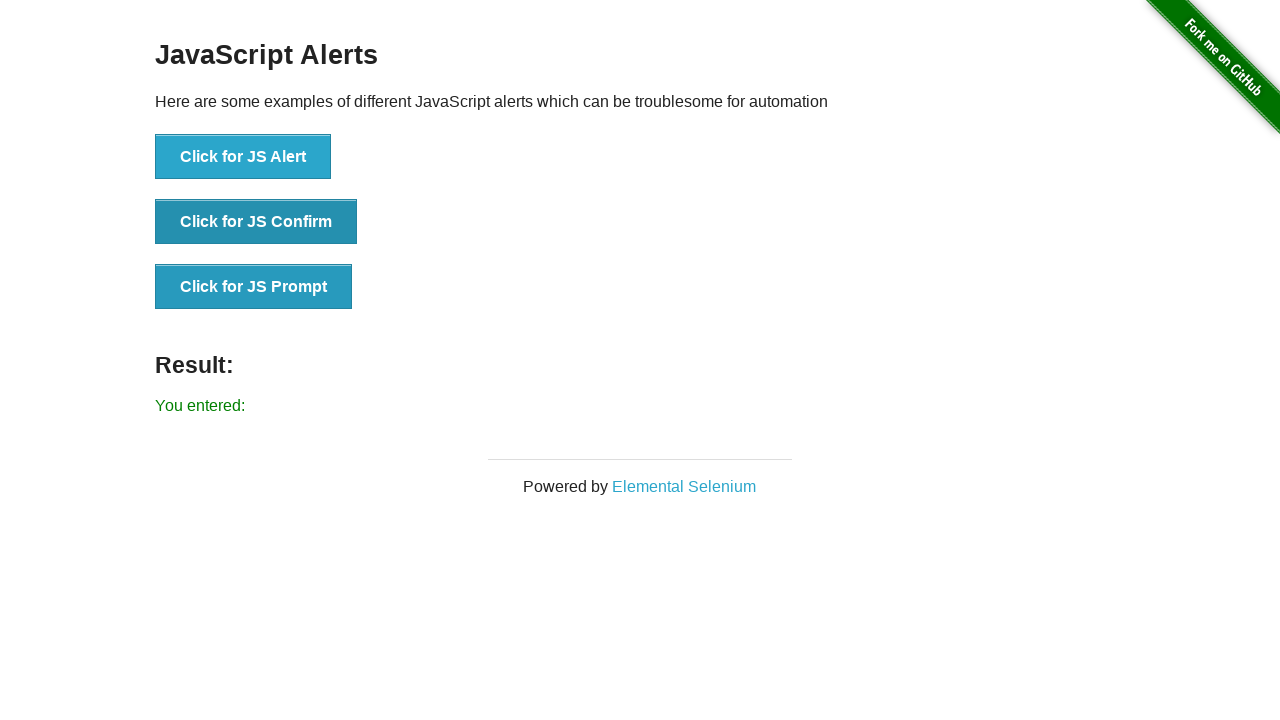

Accepted prompt dialog with text 'Welcome to Effigo!'
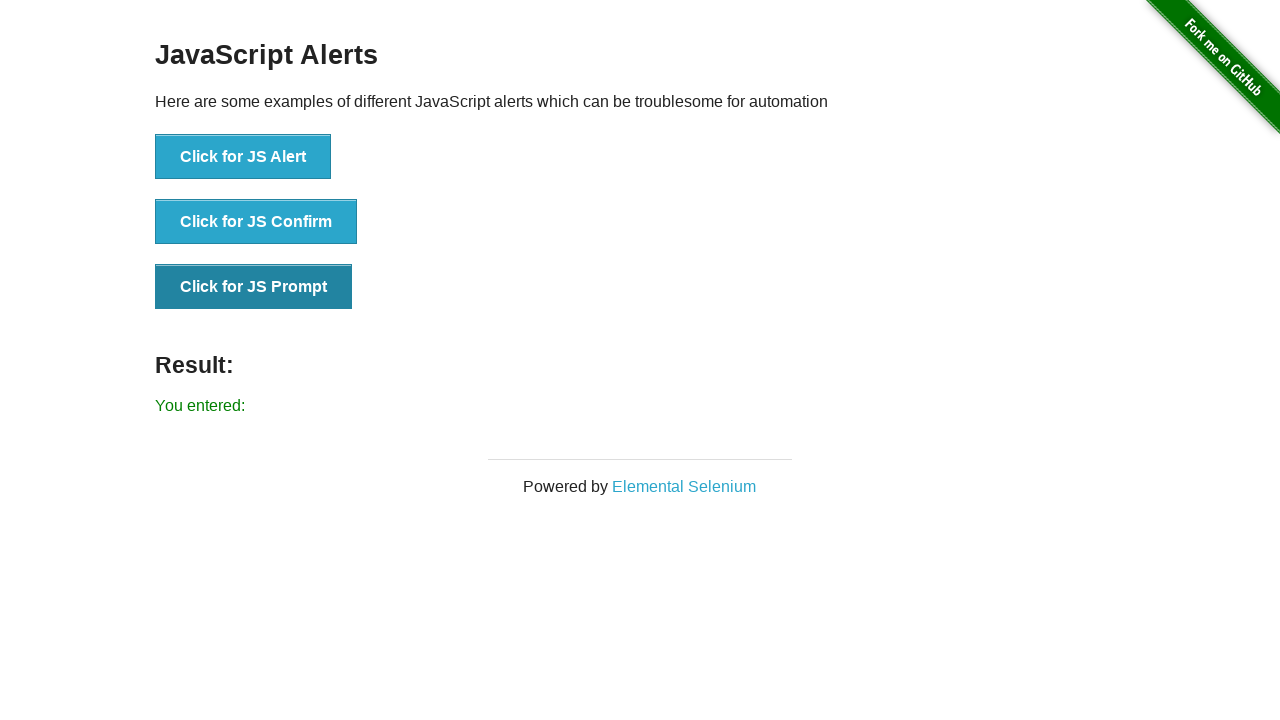

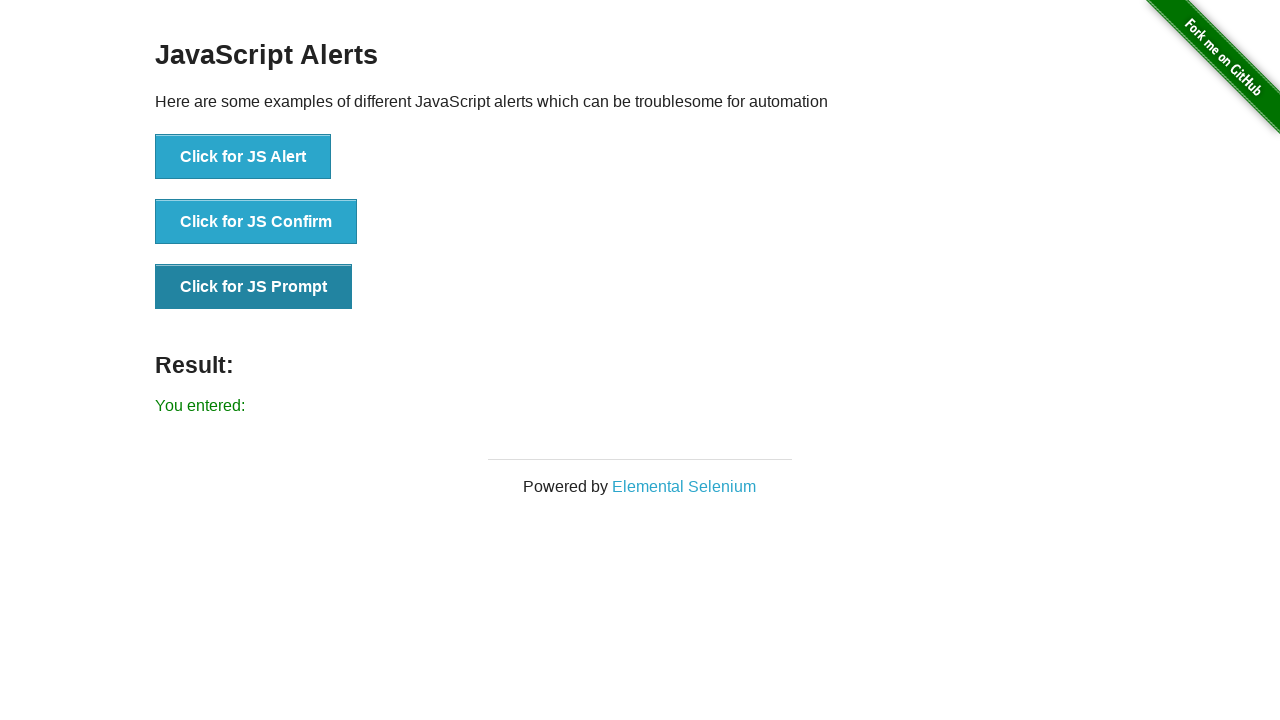